Tests hyperlink navigation by clicking on various HTTP status code links (200, 301, 404, 500), verifying the URL changes correctly, and navigating back to the main page after each click.

Starting URL: http://the-internet.herokuapp.com/status_codes

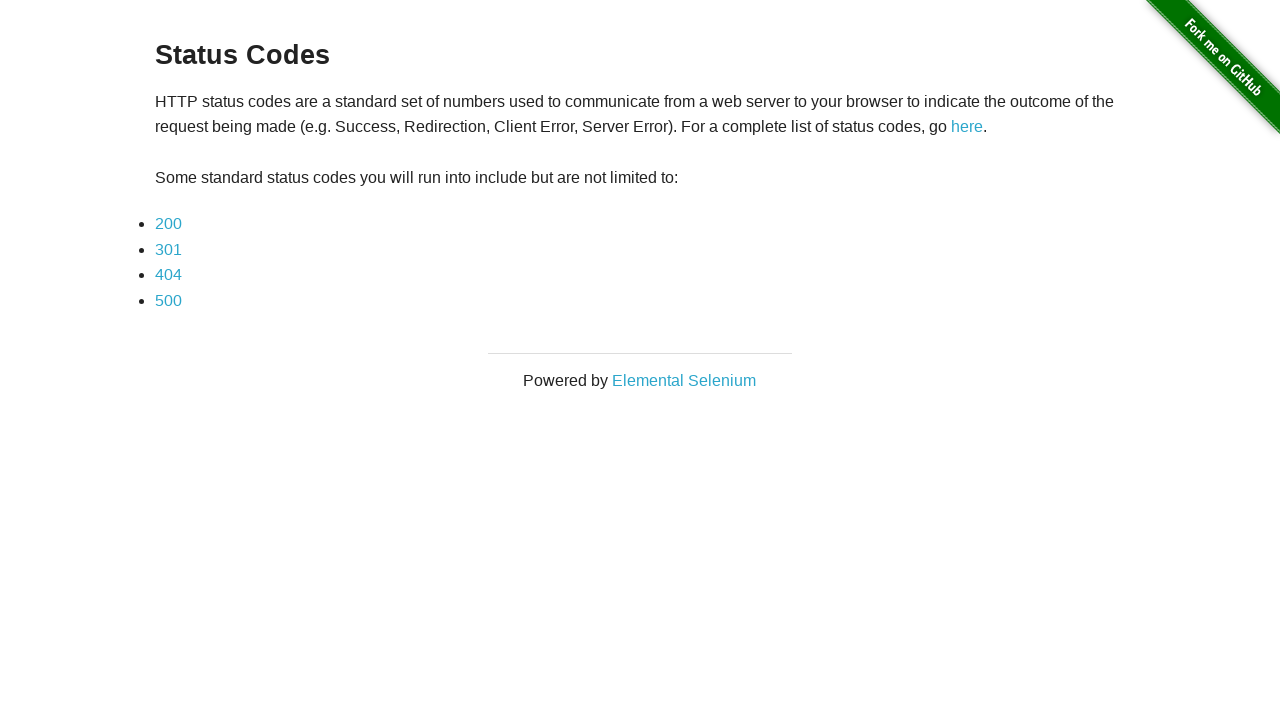

Clicked on HTTP 200 status code link at (168, 224) on a:text('200')
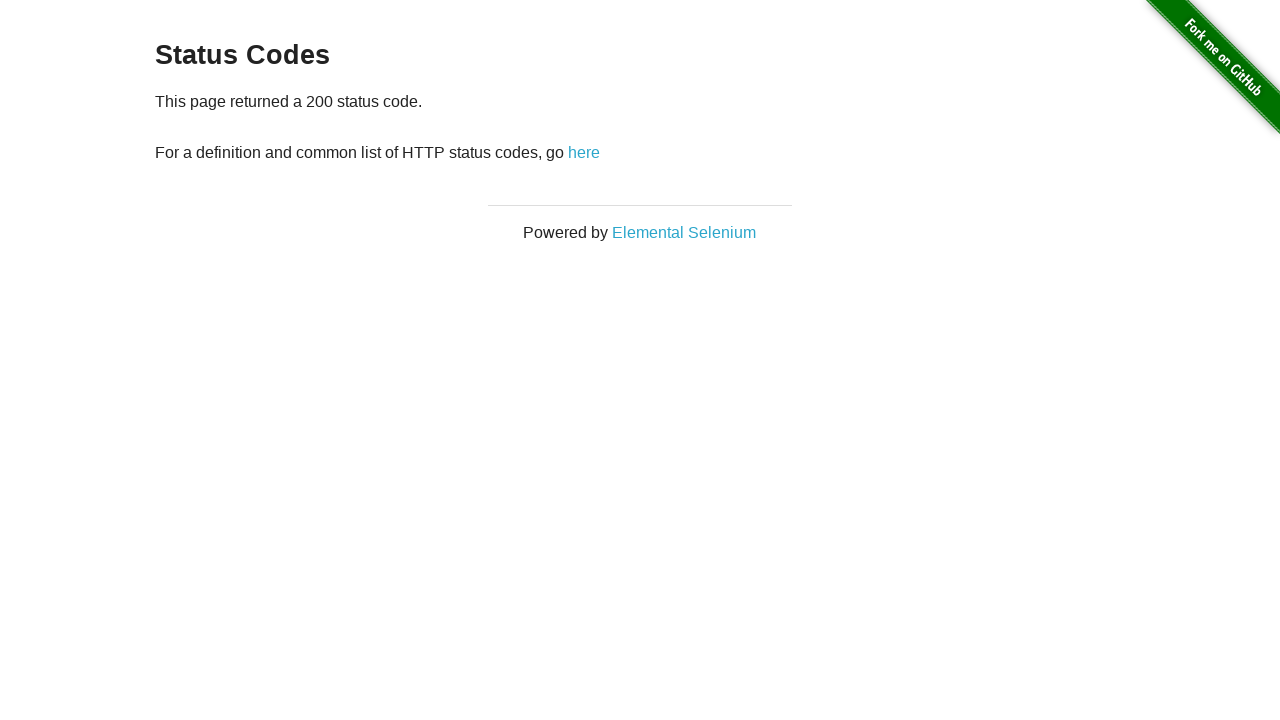

Waited for URL to change to /status_codes/200
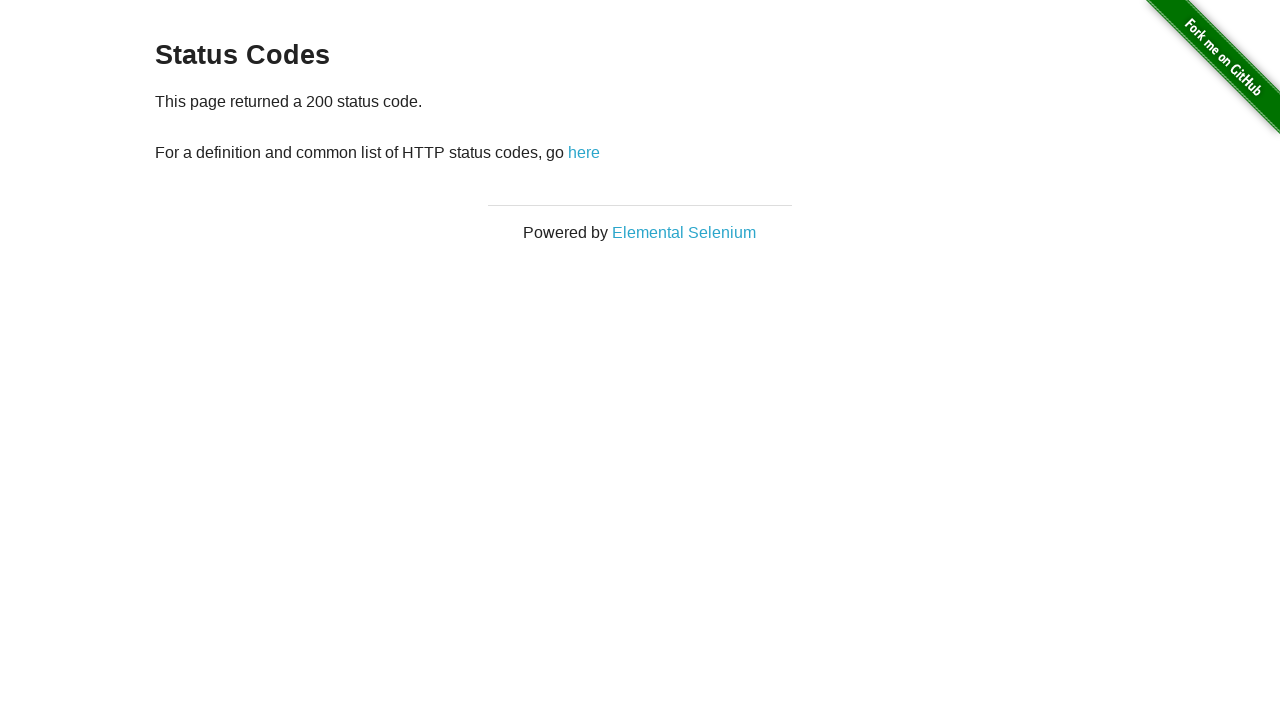

Clicked 'here' link to navigate back from 200 page at (584, 152) on a:text('here')
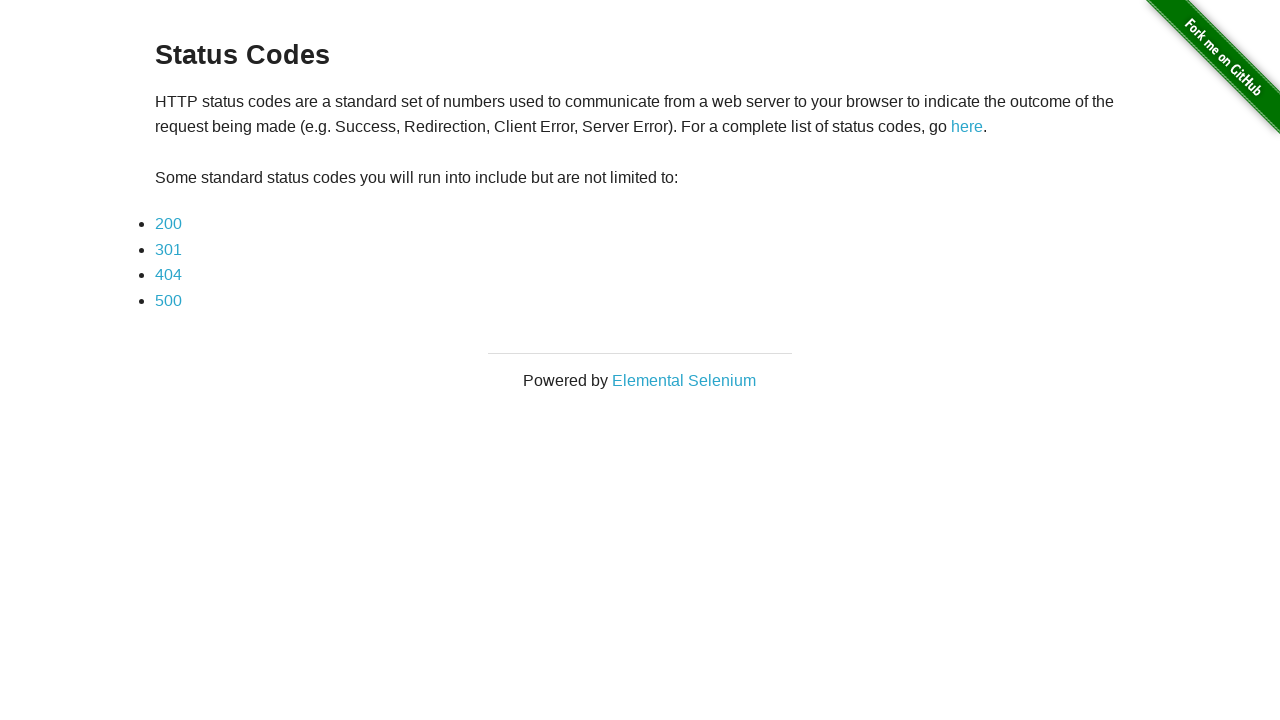

Clicked on HTTP 301 status code link at (168, 249) on a:text('301')
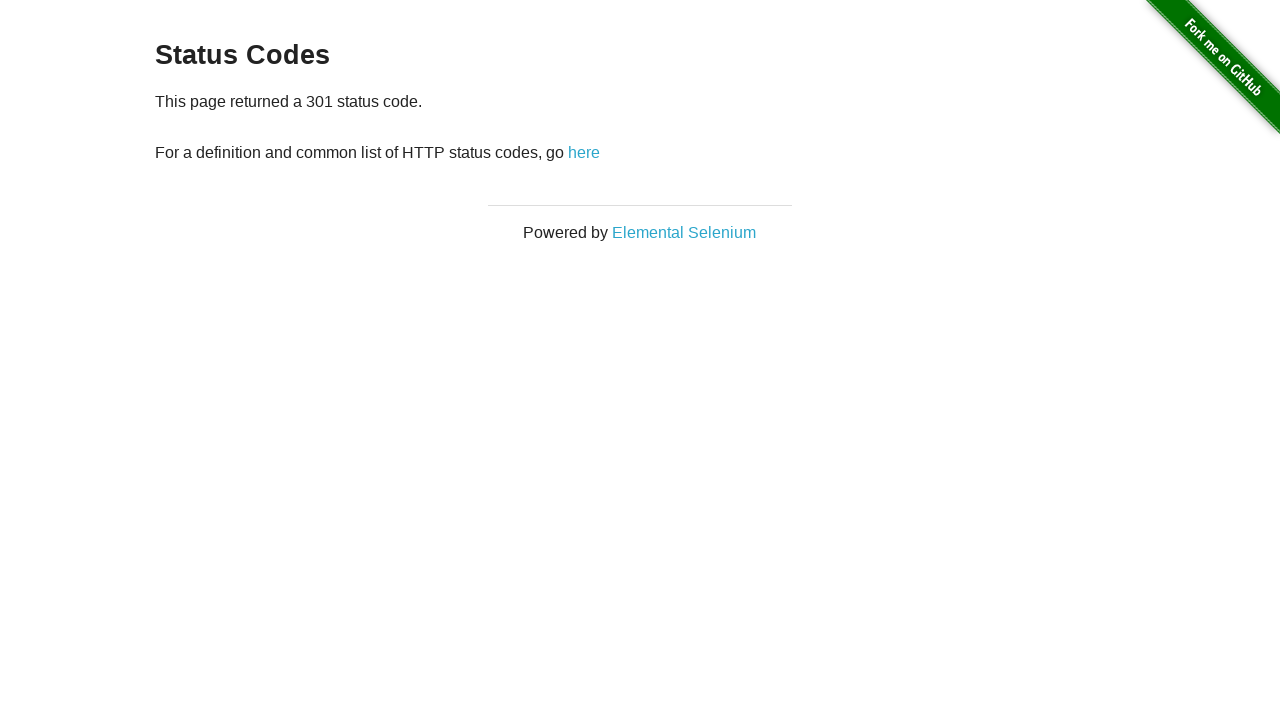

Waited for URL to change to /status_codes/301
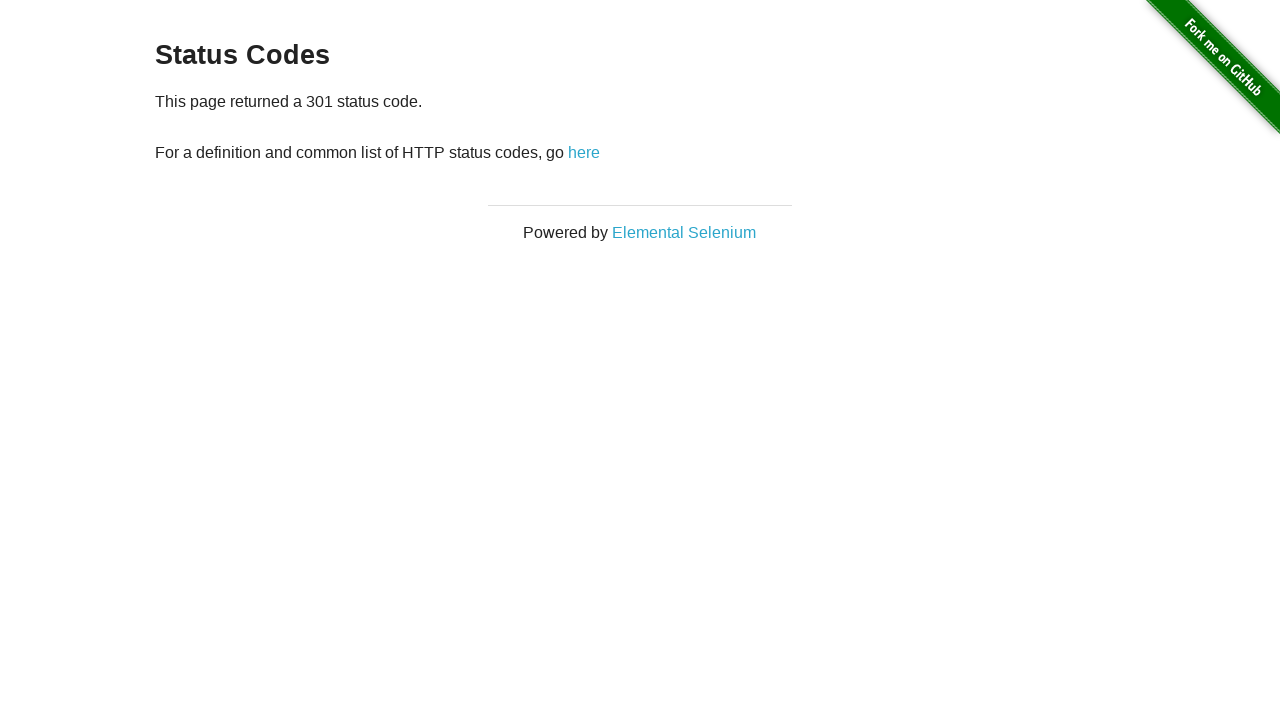

Clicked 'here' link to navigate back from 301 page at (584, 152) on a:text('here')
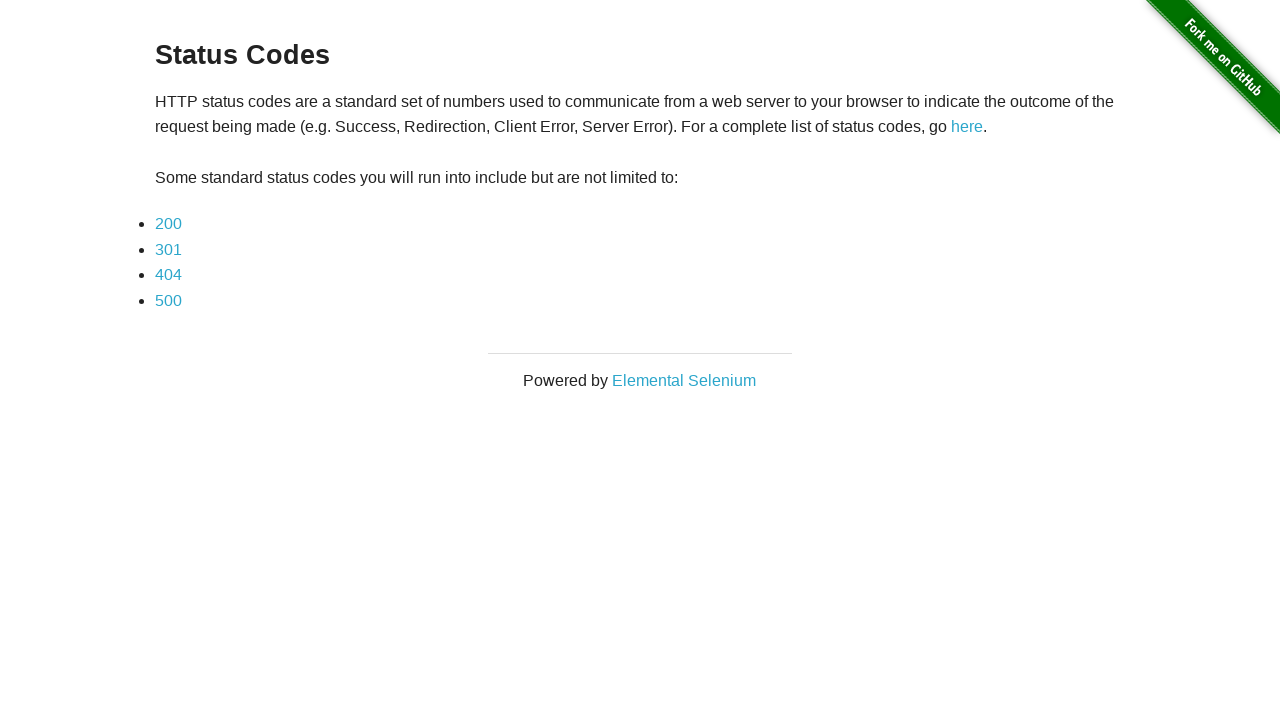

Clicked on HTTP 404 status code link at (168, 275) on a:text('404')
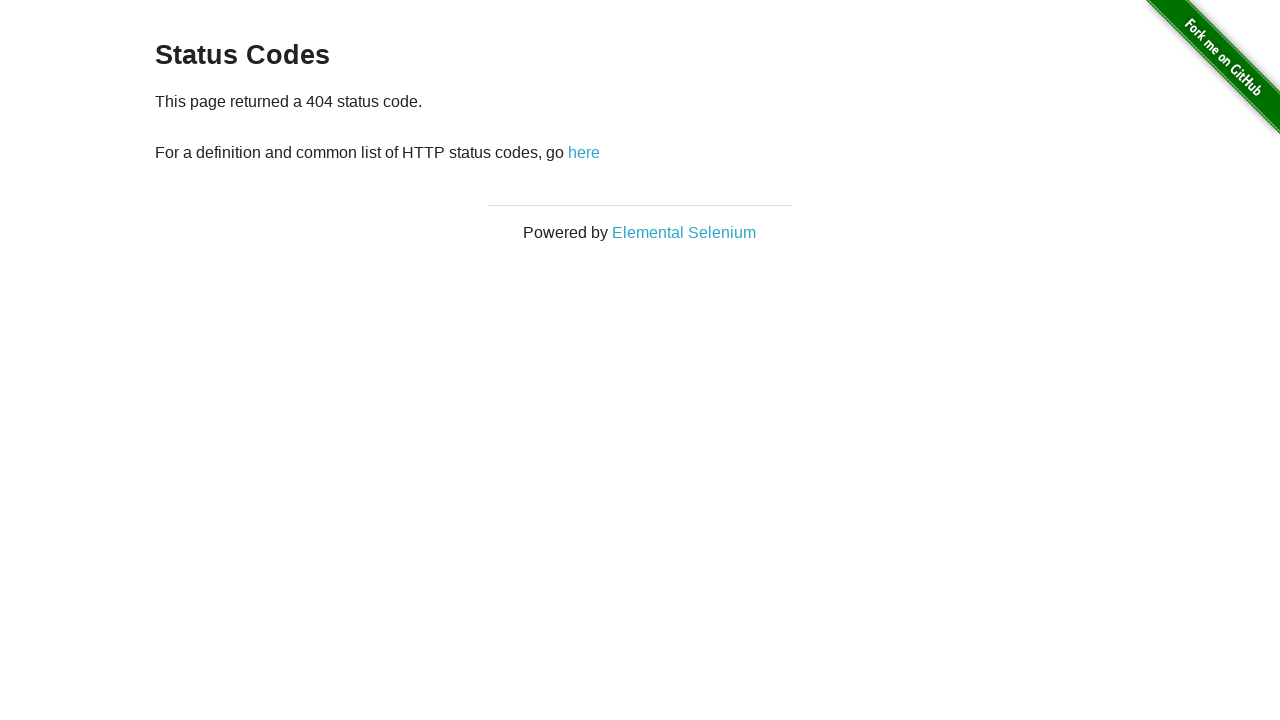

Waited for URL to change to /status_codes/404
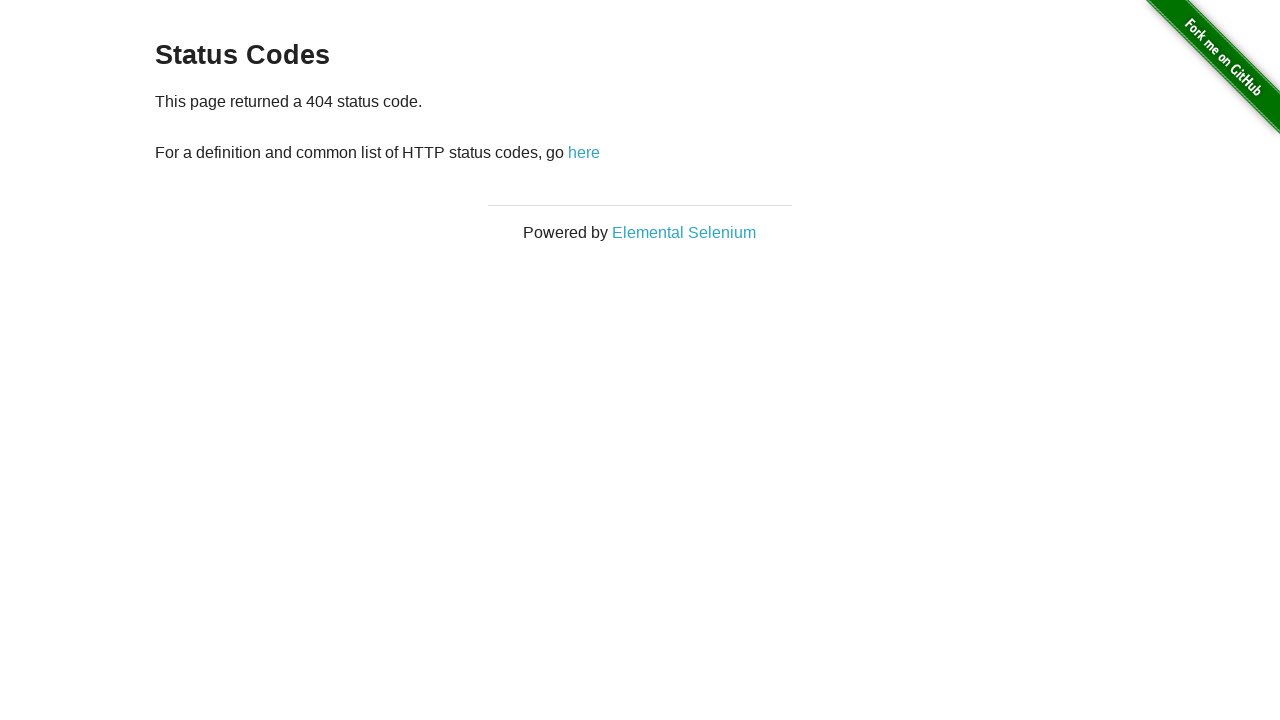

Clicked 'here' link to navigate back from 404 page at (584, 152) on a:text('here')
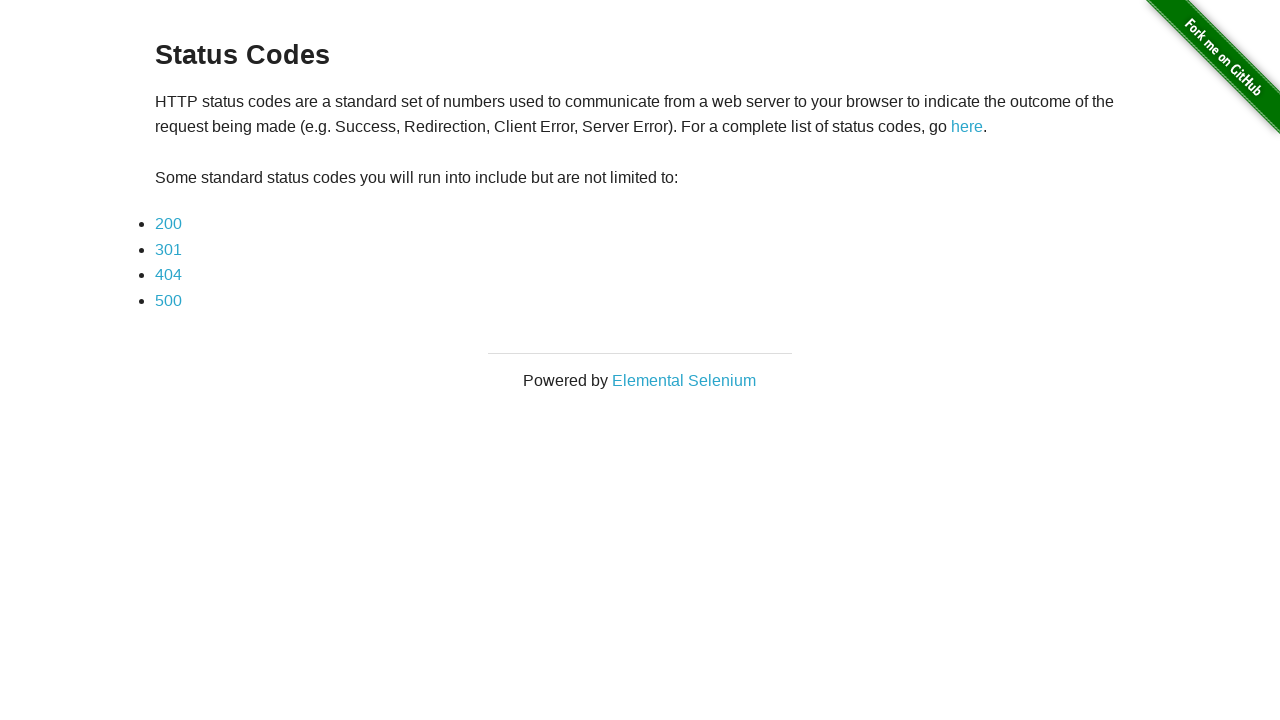

Clicked on HTTP 500 status code link at (168, 300) on a:text('500')
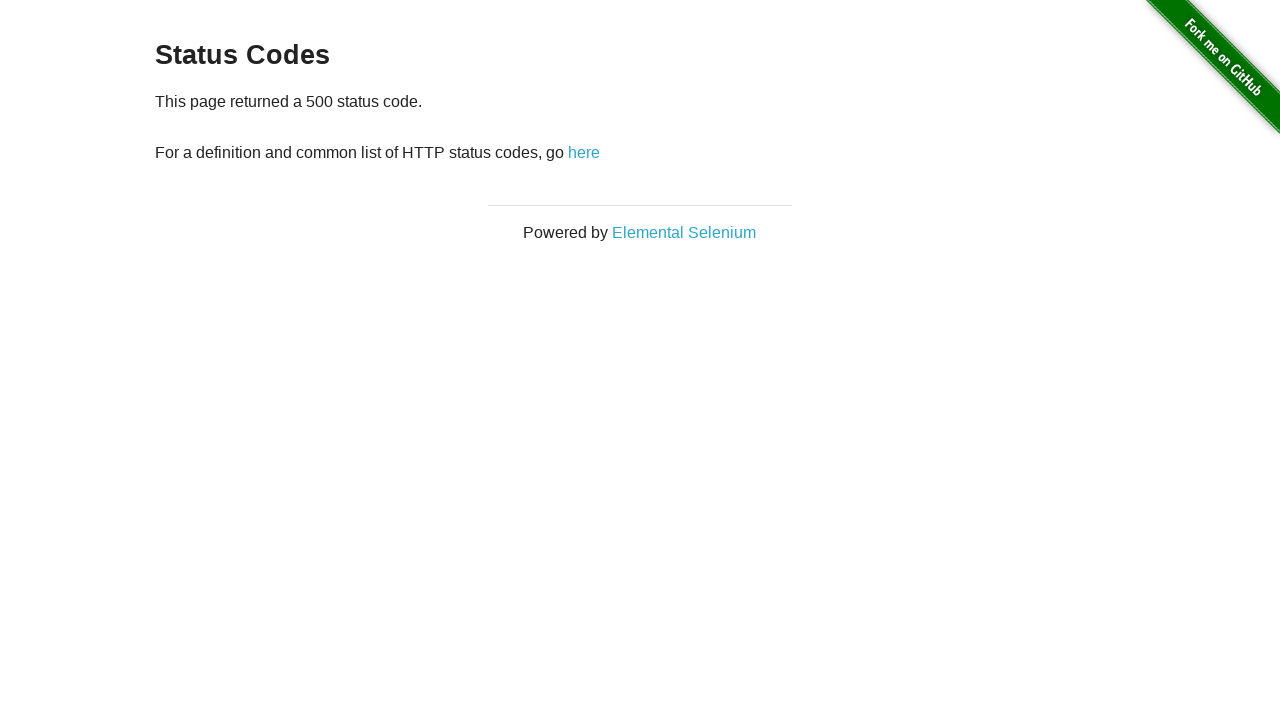

Waited for URL to change to /status_codes/500
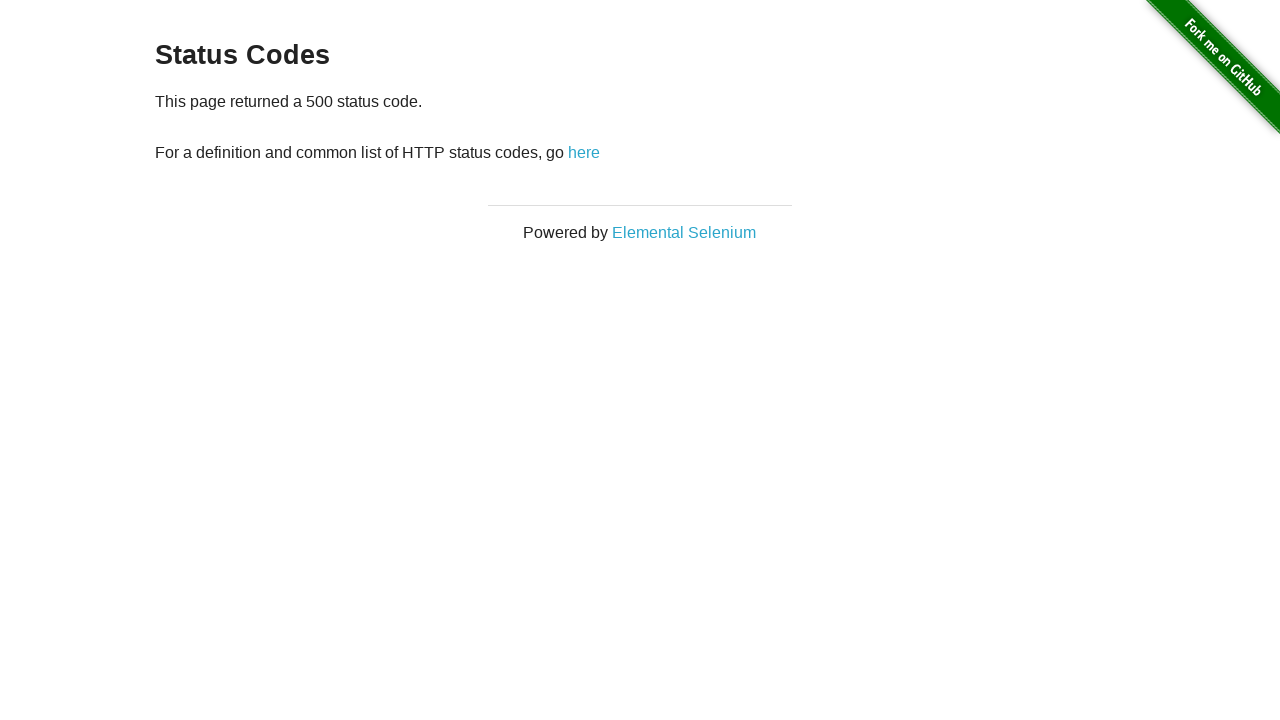

Clicked 'here' link to navigate back from 500 page at (584, 152) on a:text('here')
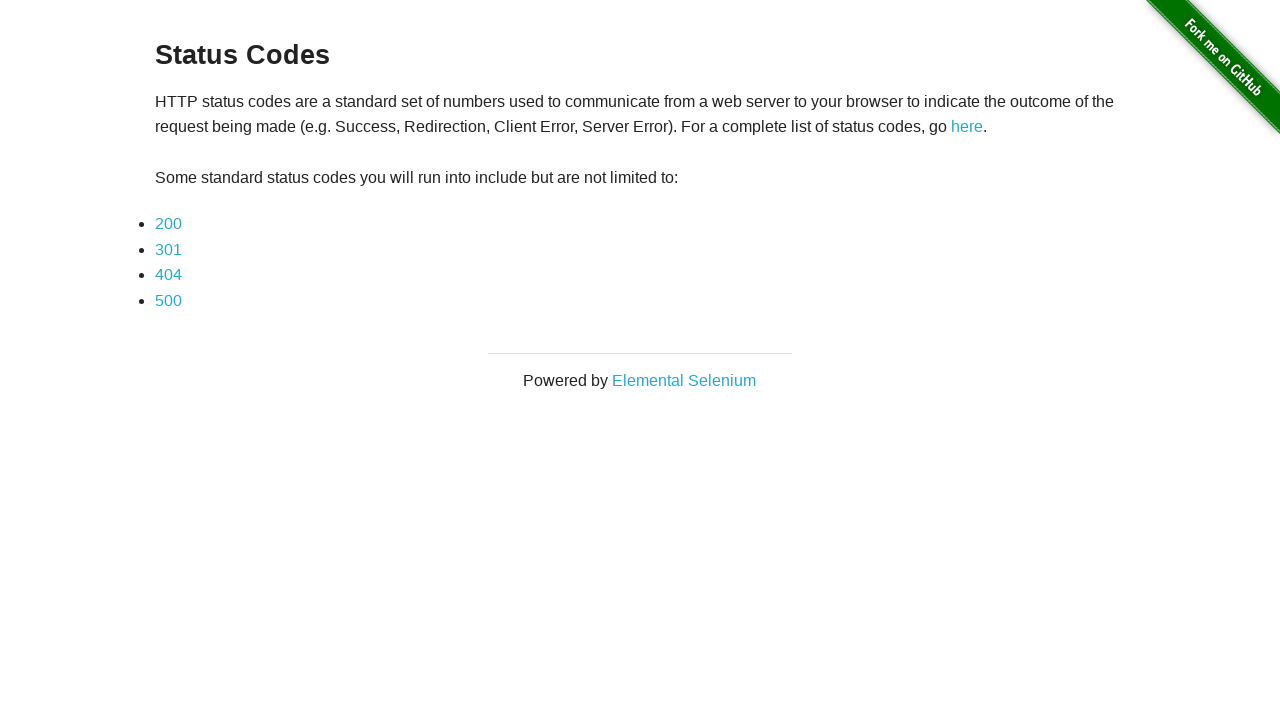

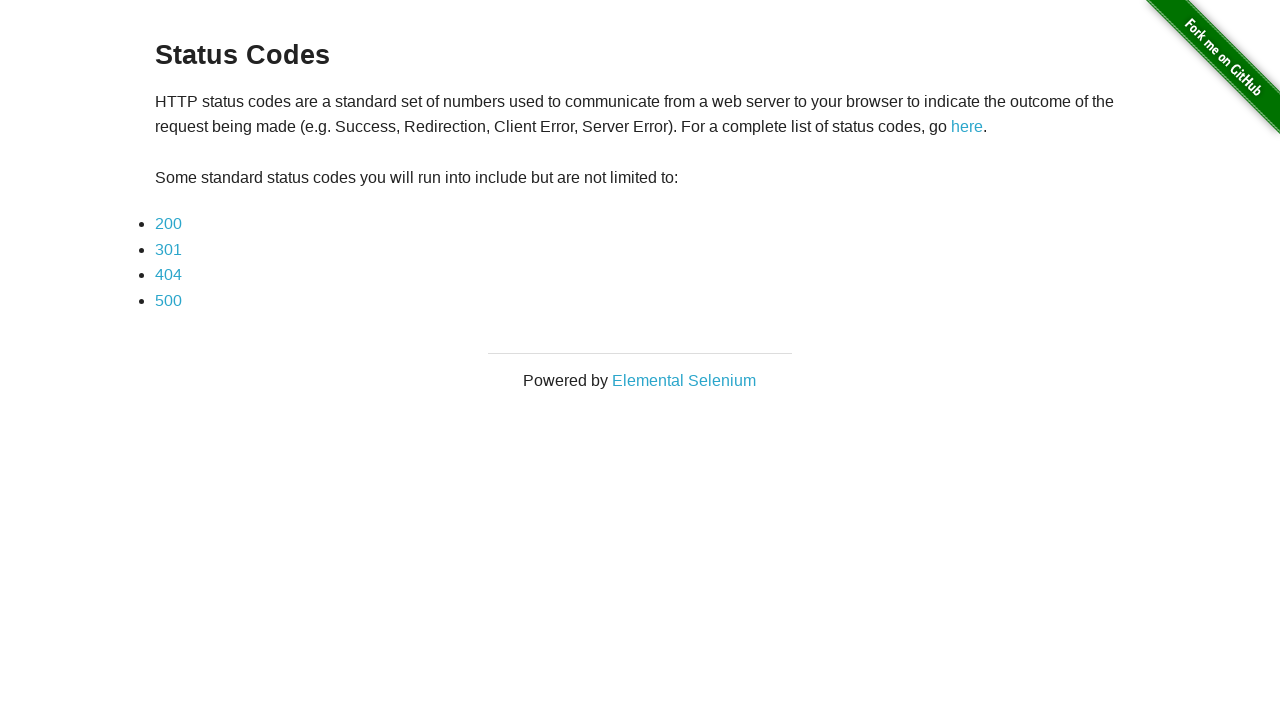